Tests interaction with a button that has a dynamic ID by clicking it multiple times and verifying the page container

Starting URL: http://uitestingplayground.com/dynamicid

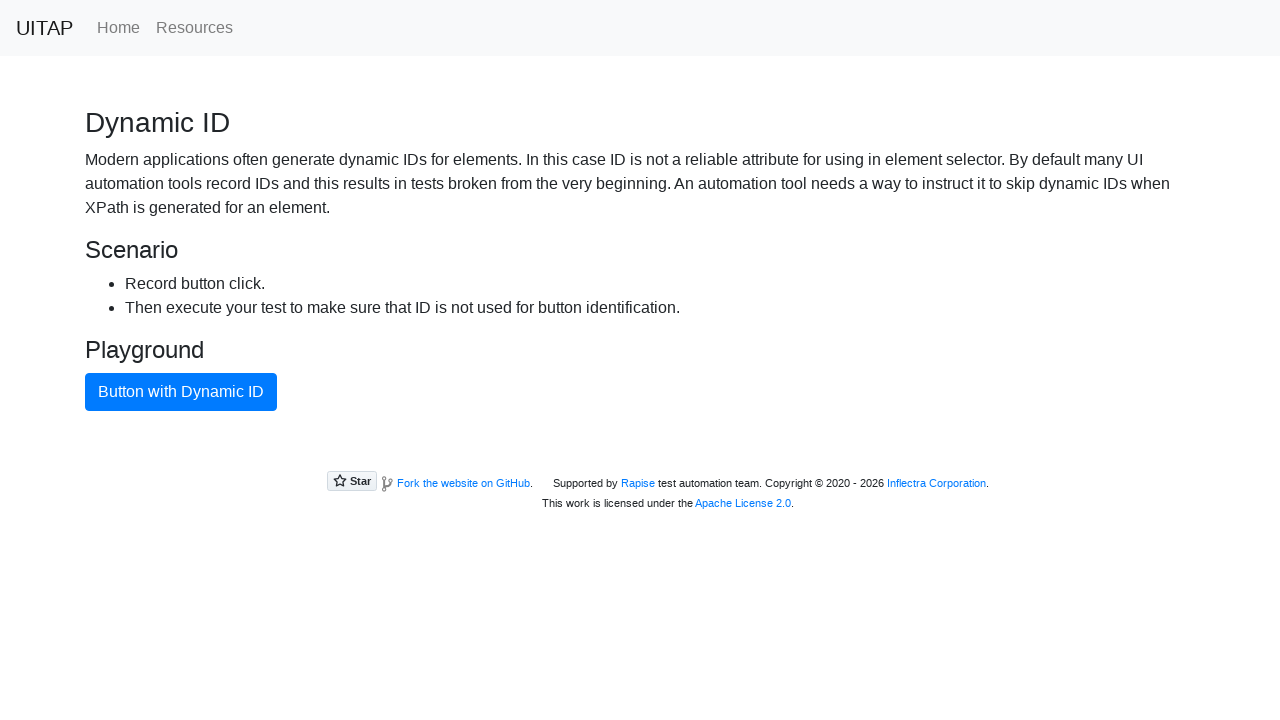

Clicked the blue primary button for the first time at (181, 392) on button.btn.btn-primary
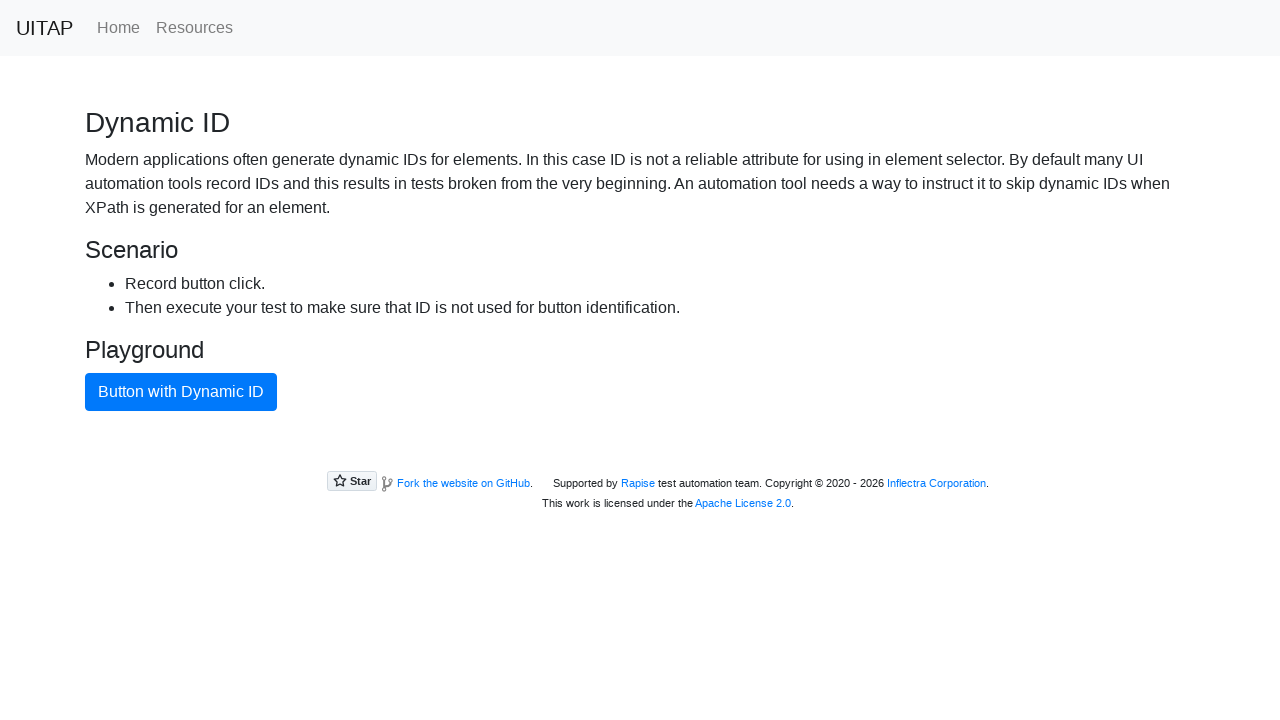

Clicked the blue primary button again at (181, 392) on button.btn.btn-primary
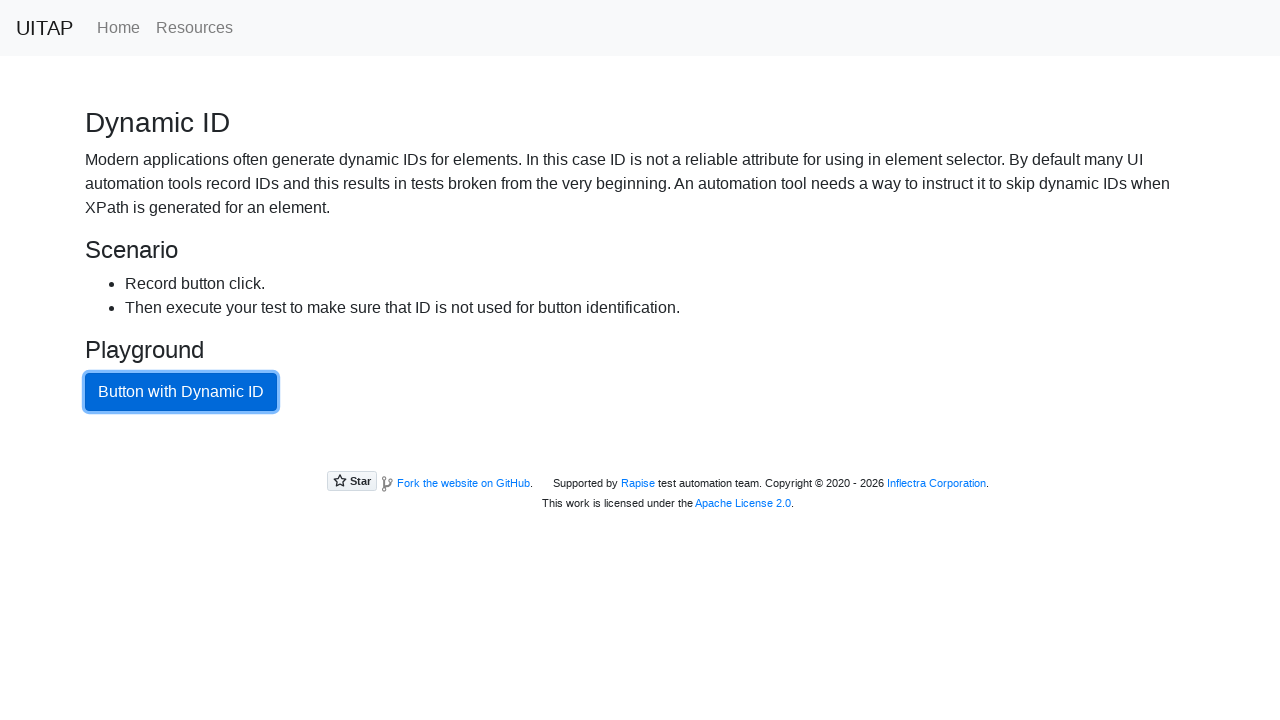

Clicked the blue primary button again at (181, 392) on button.btn.btn-primary
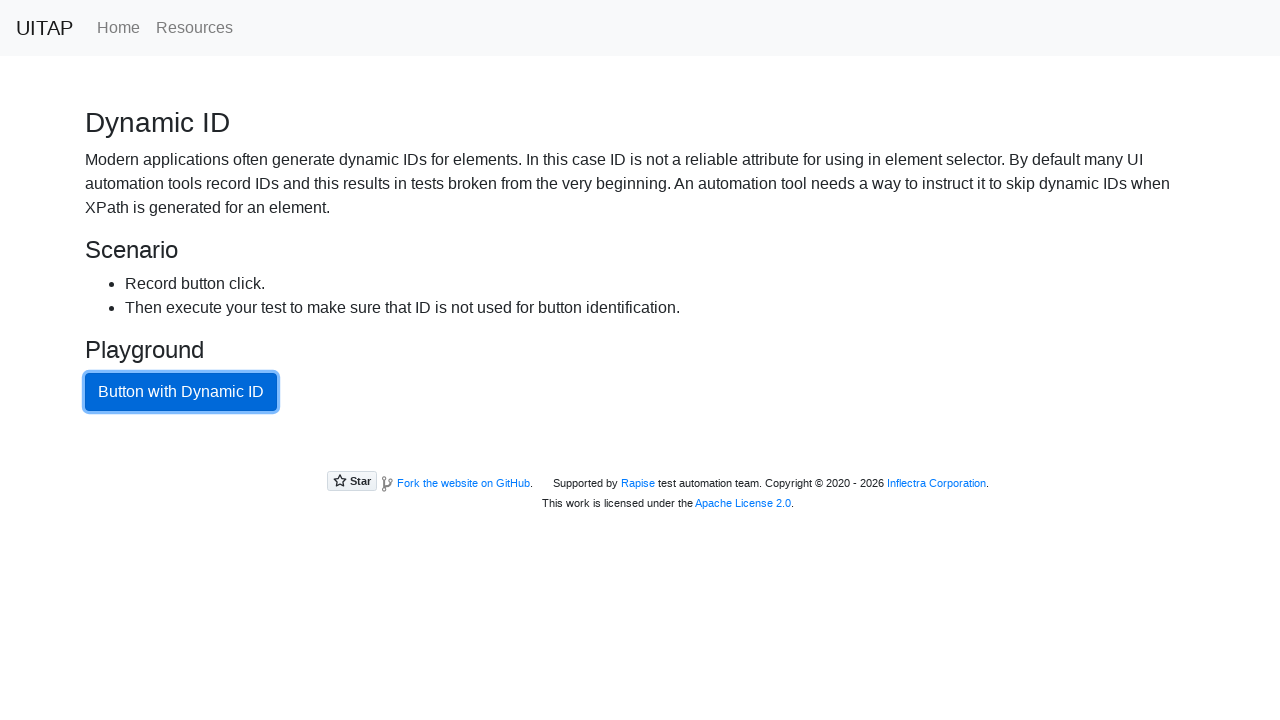

Clicked the blue primary button again at (181, 392) on button.btn.btn-primary
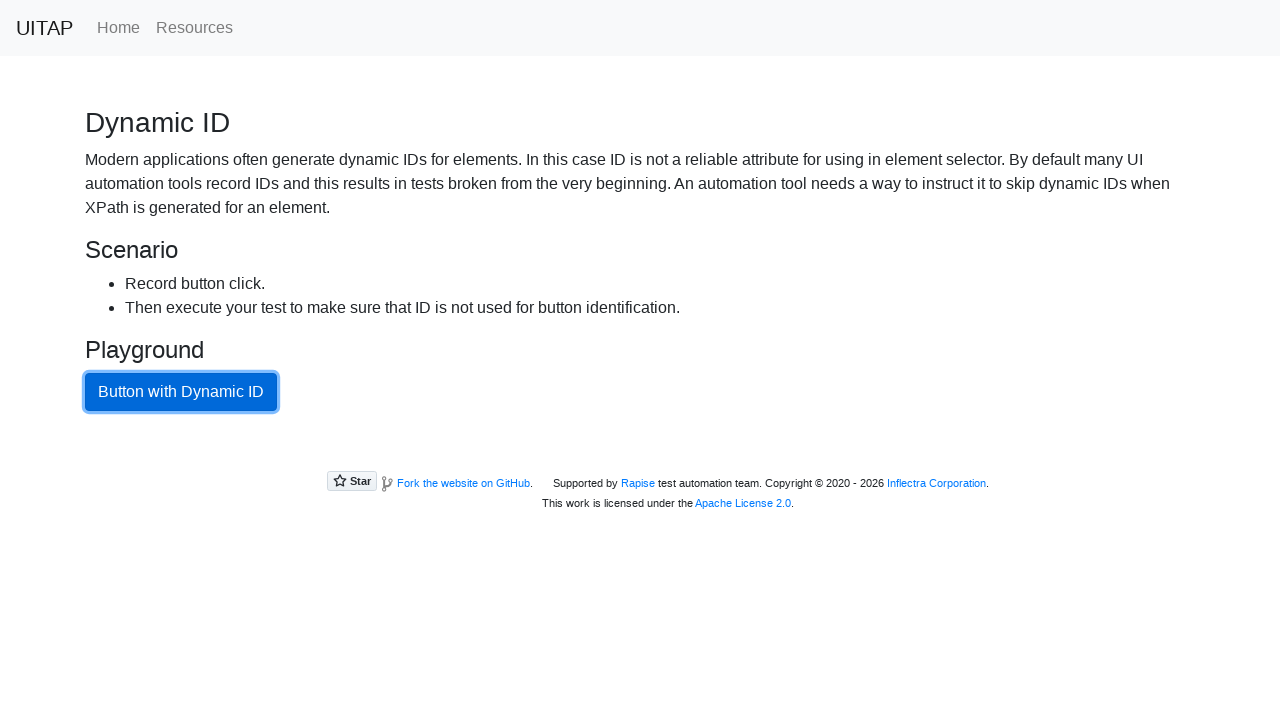

Clicked on the page container div to verify interaction at (640, 259) on div.container
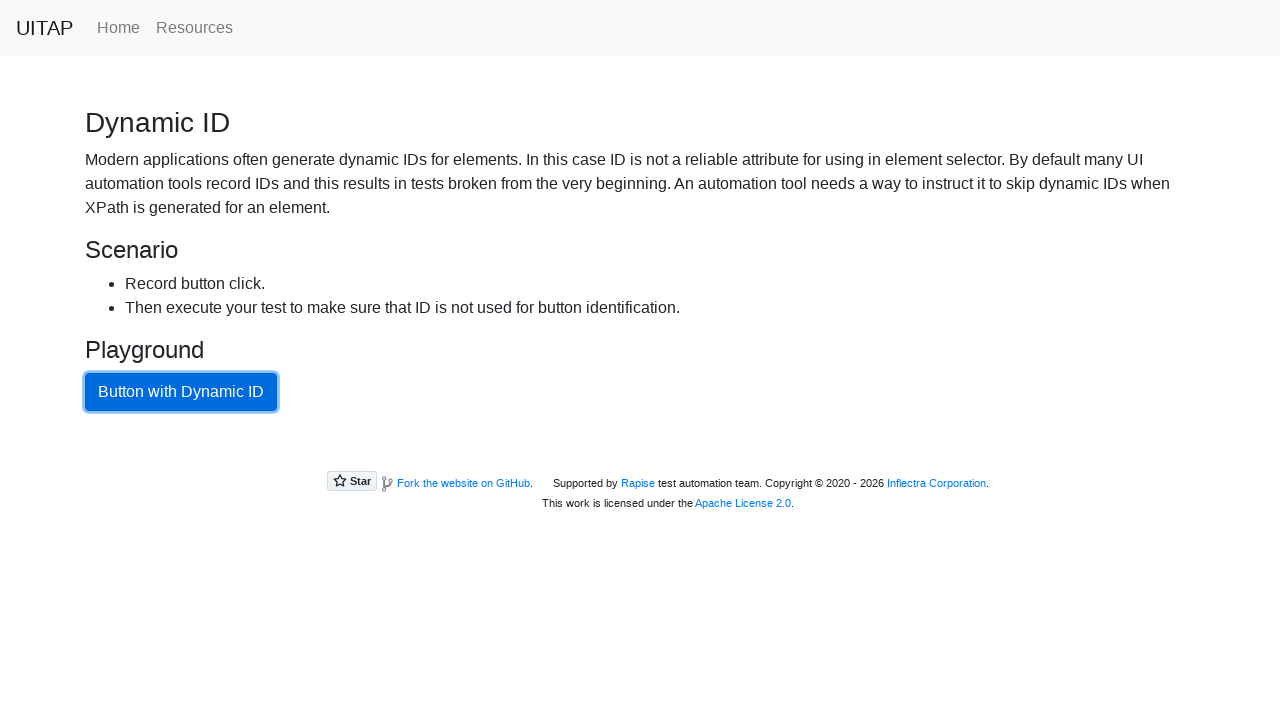

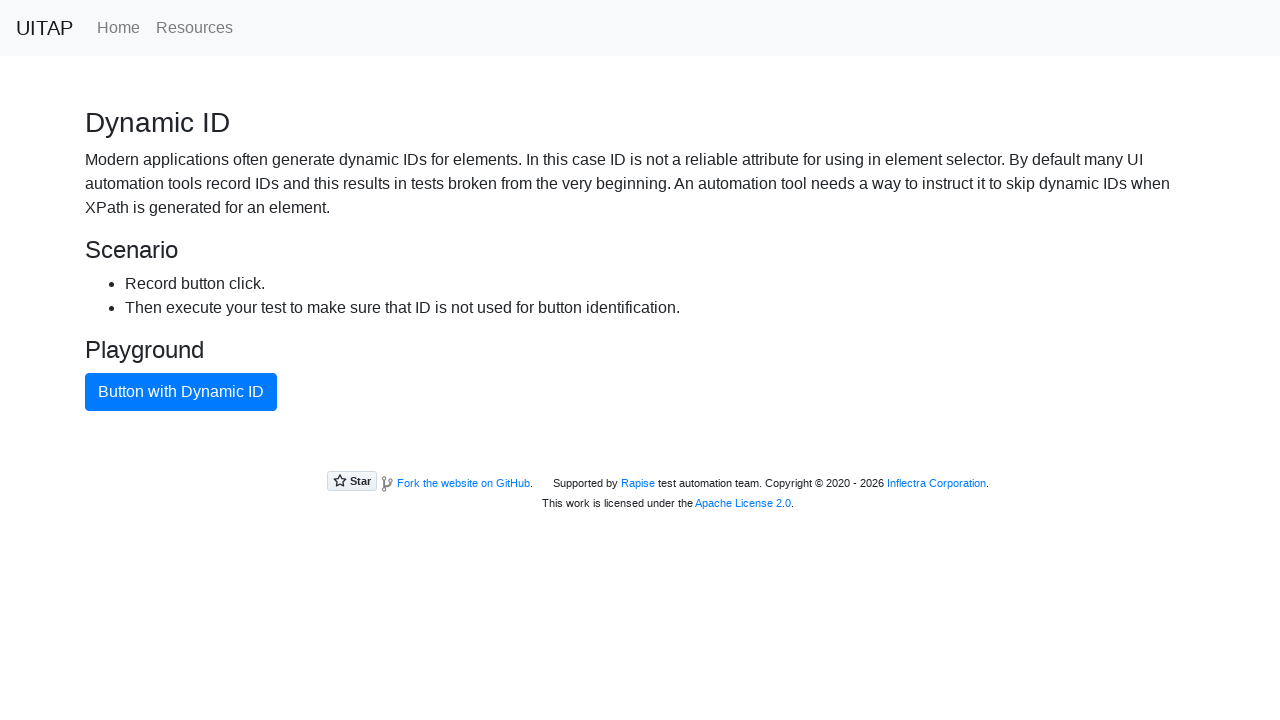